Opens the javaguru.lv homepage and verifies the page loads successfully by maximizing the browser window.

Starting URL: http://javaguru.lv

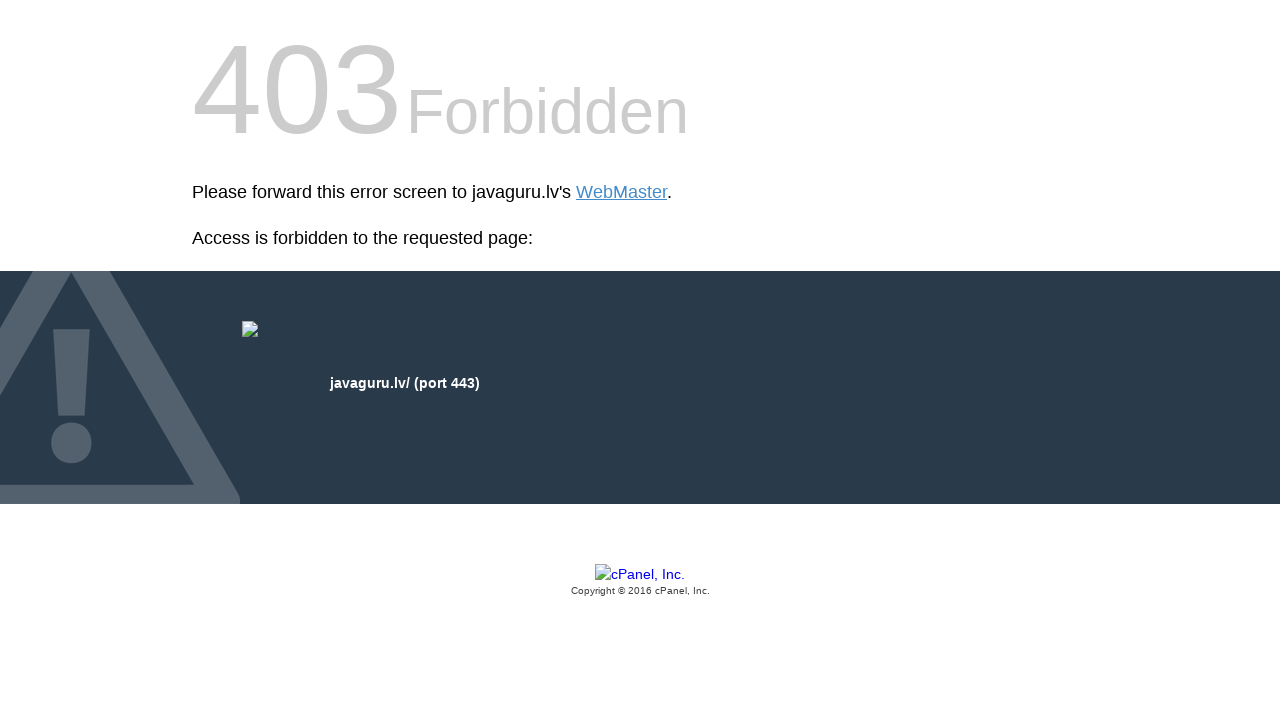

Set viewport size to 1920x1080
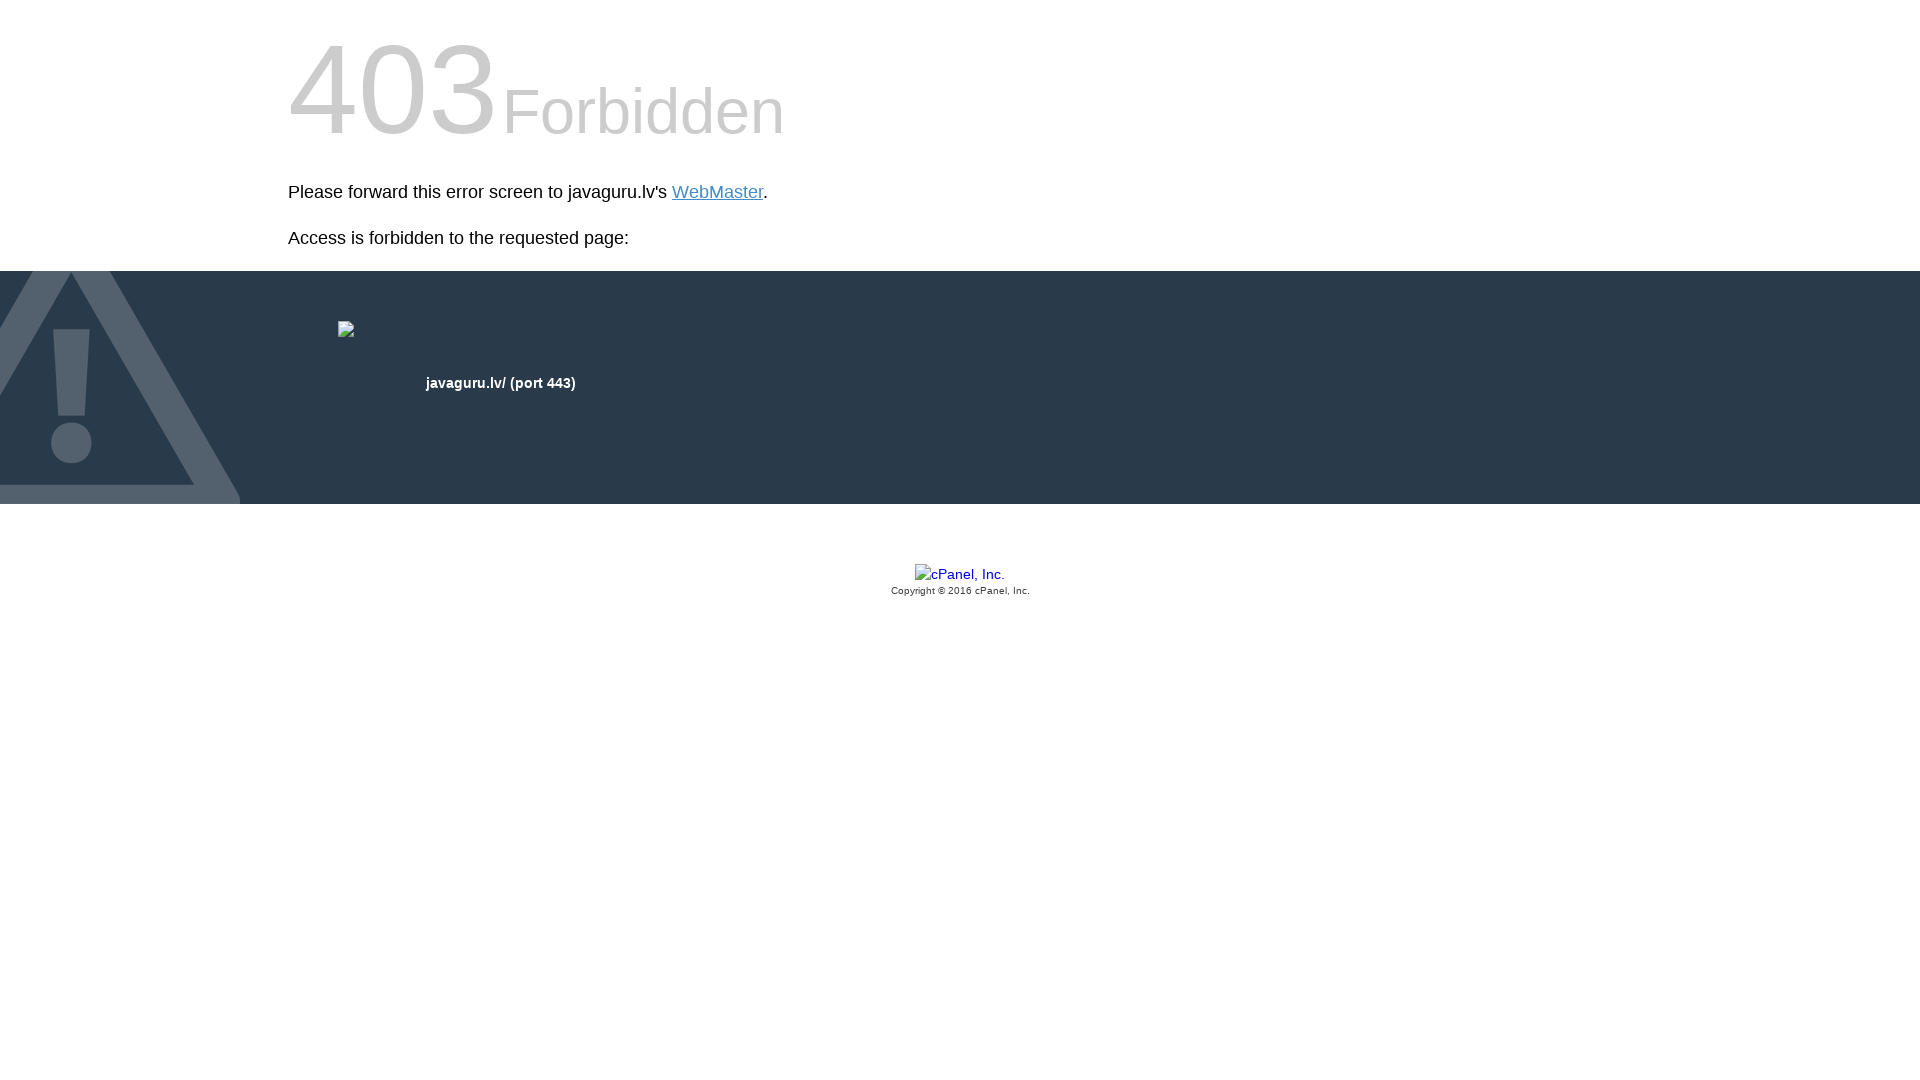

Page fully loaded
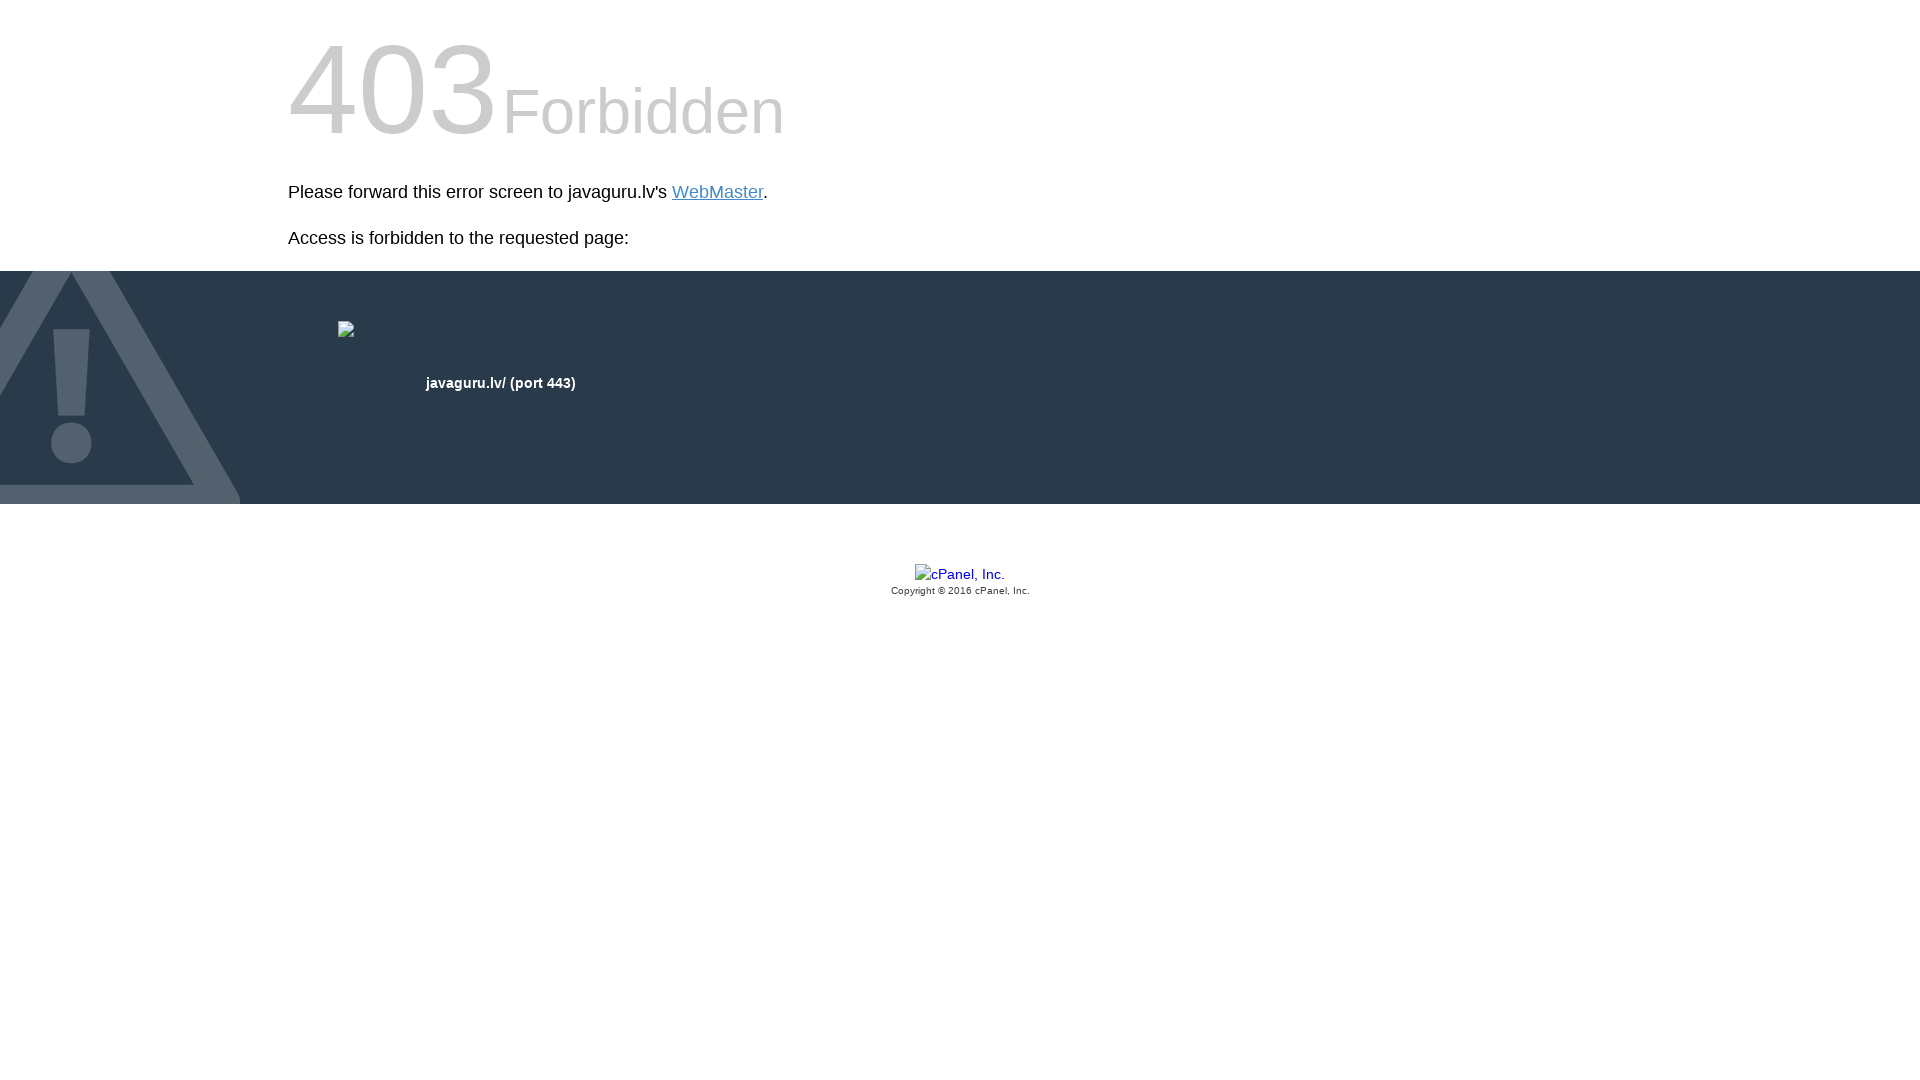

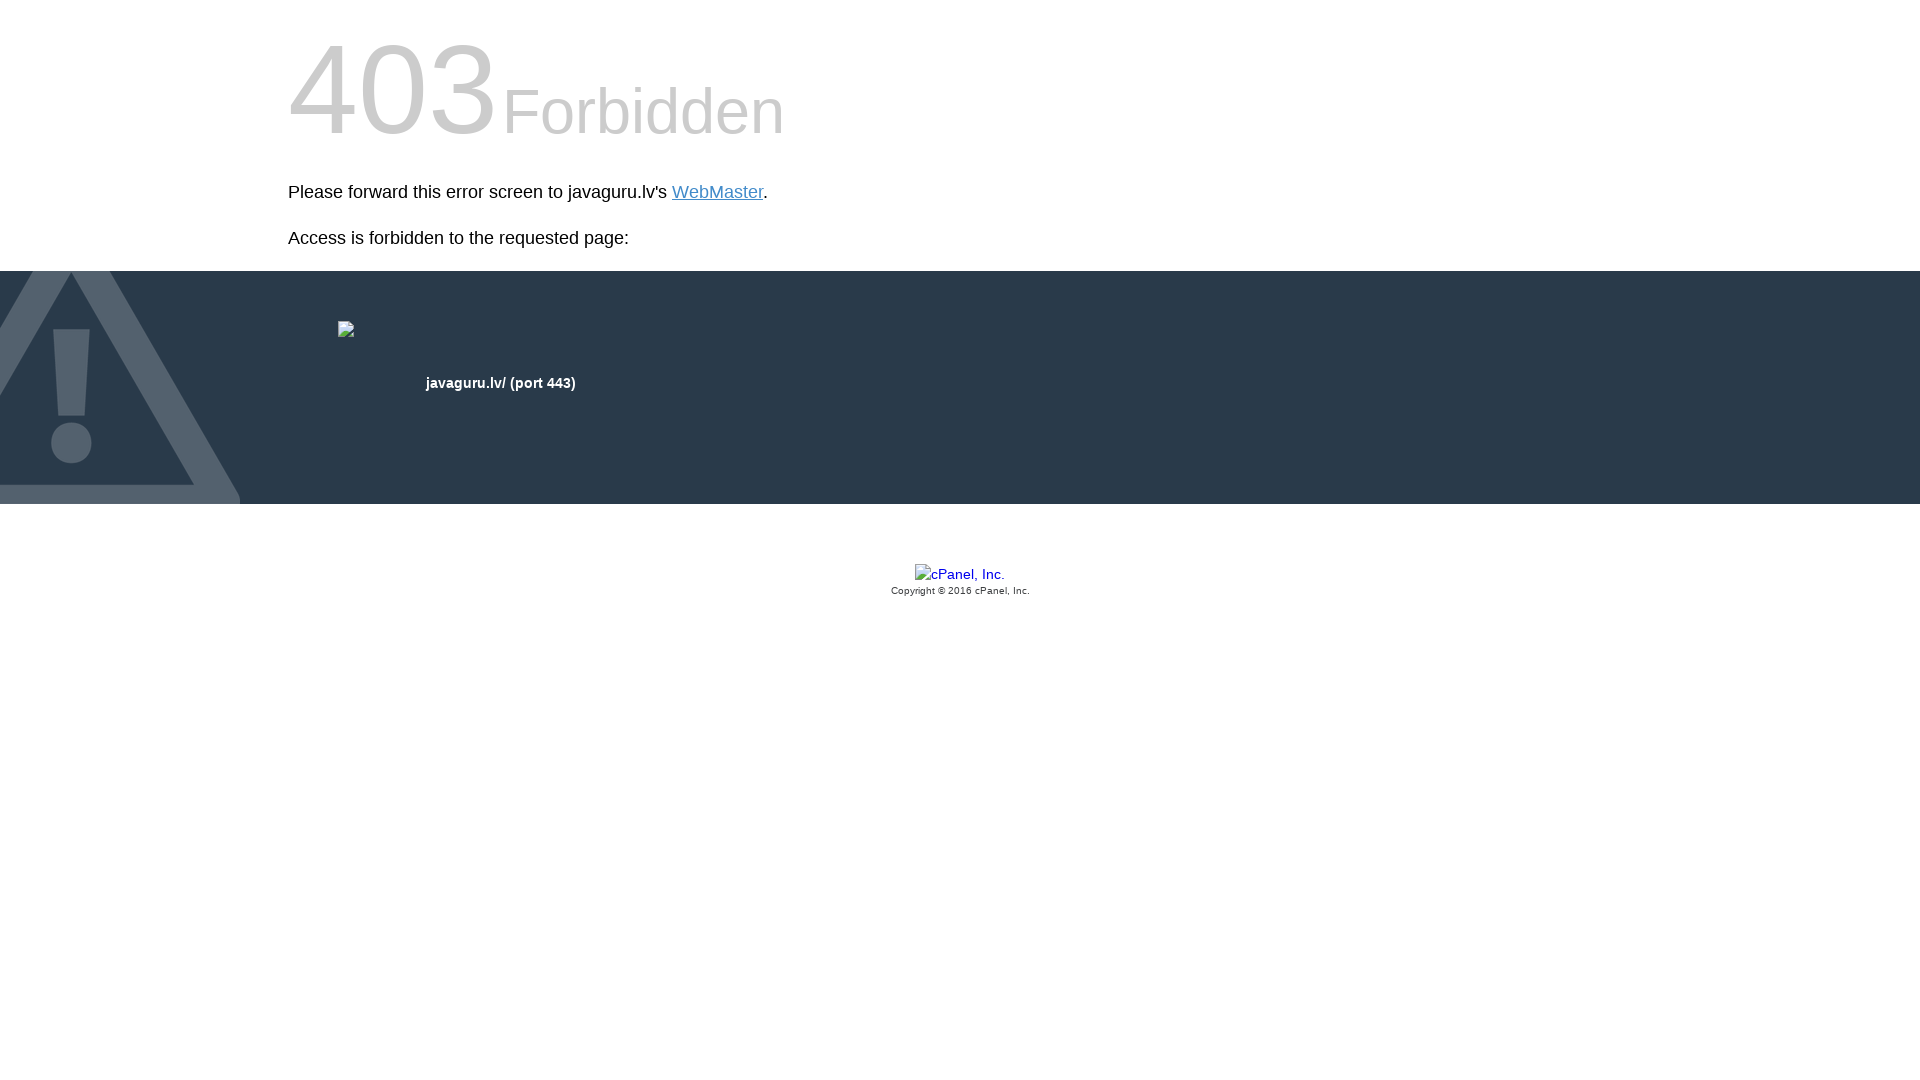